Tests the search functionality on Meesho e-commerce website by entering a search term in the search input field

Starting URL: https://www.meesho.com

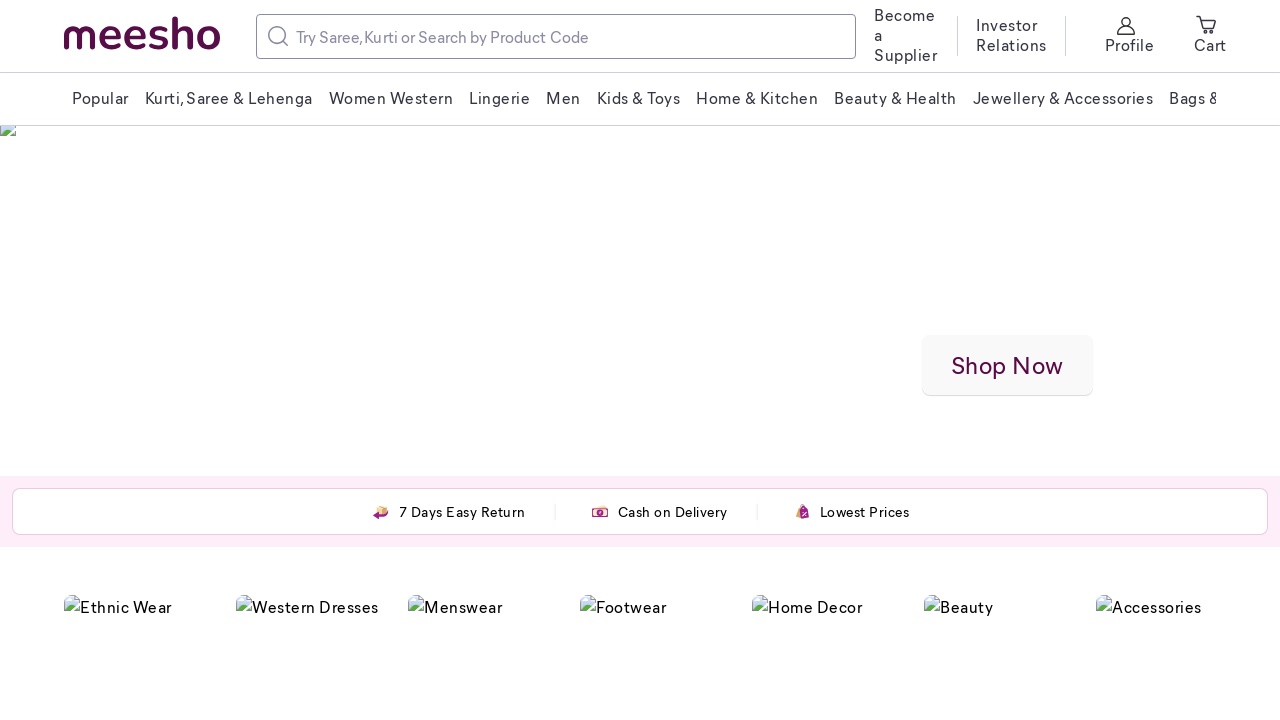

Filled search input field with 'shoes' on input.search-input-elm
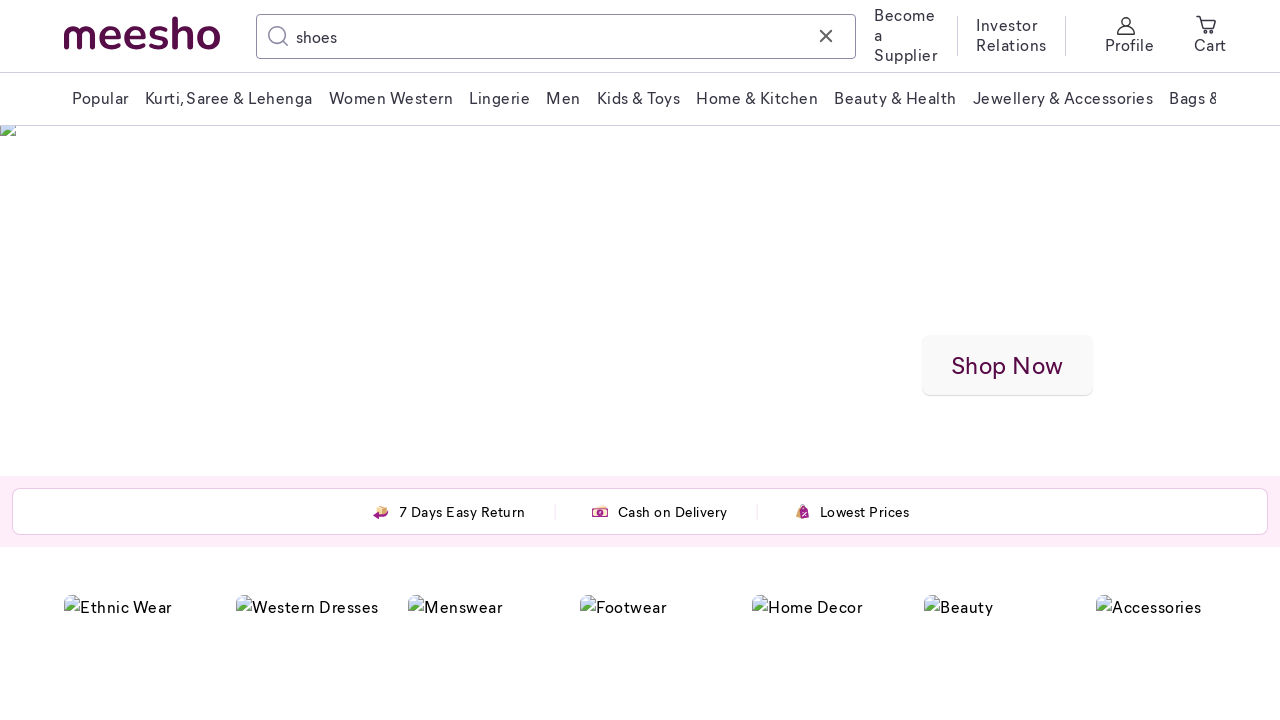

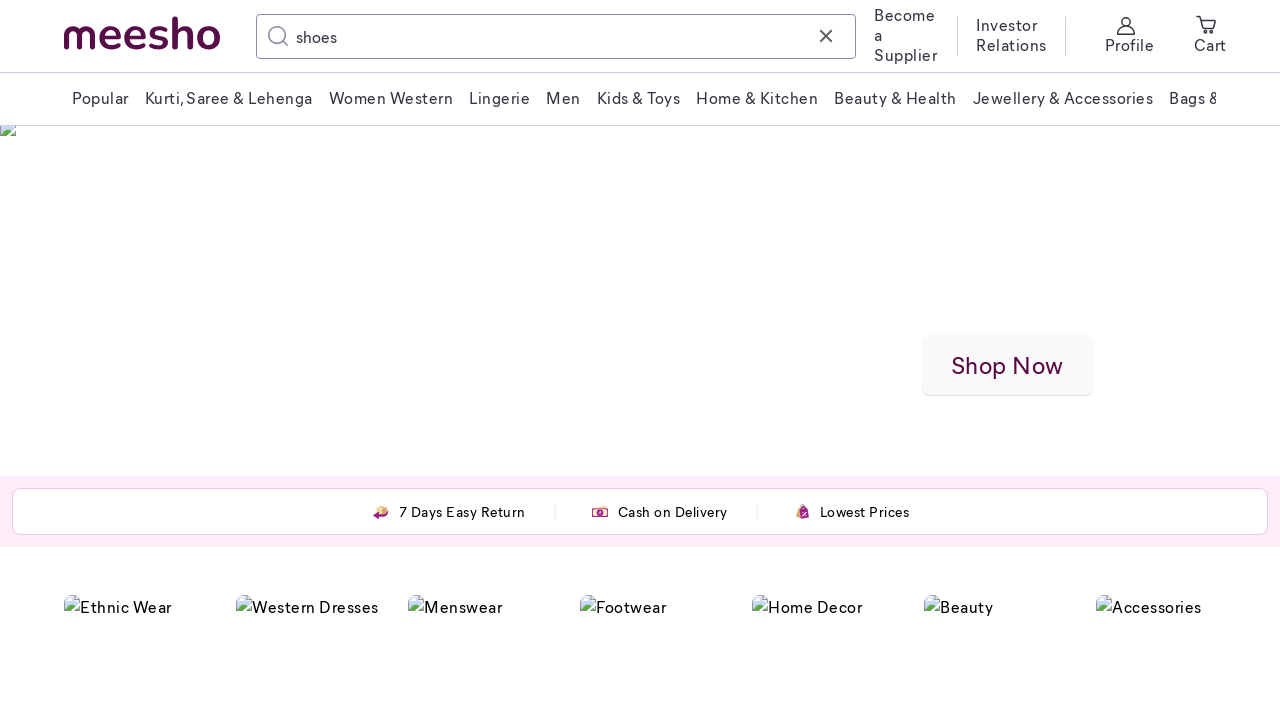